Retrieves a value from an element attribute, performs a mathematical calculation on it, fills the result in a form, selects checkbox and radio button options, and submits the form

Starting URL: http://suninjuly.github.io/get_attribute.html

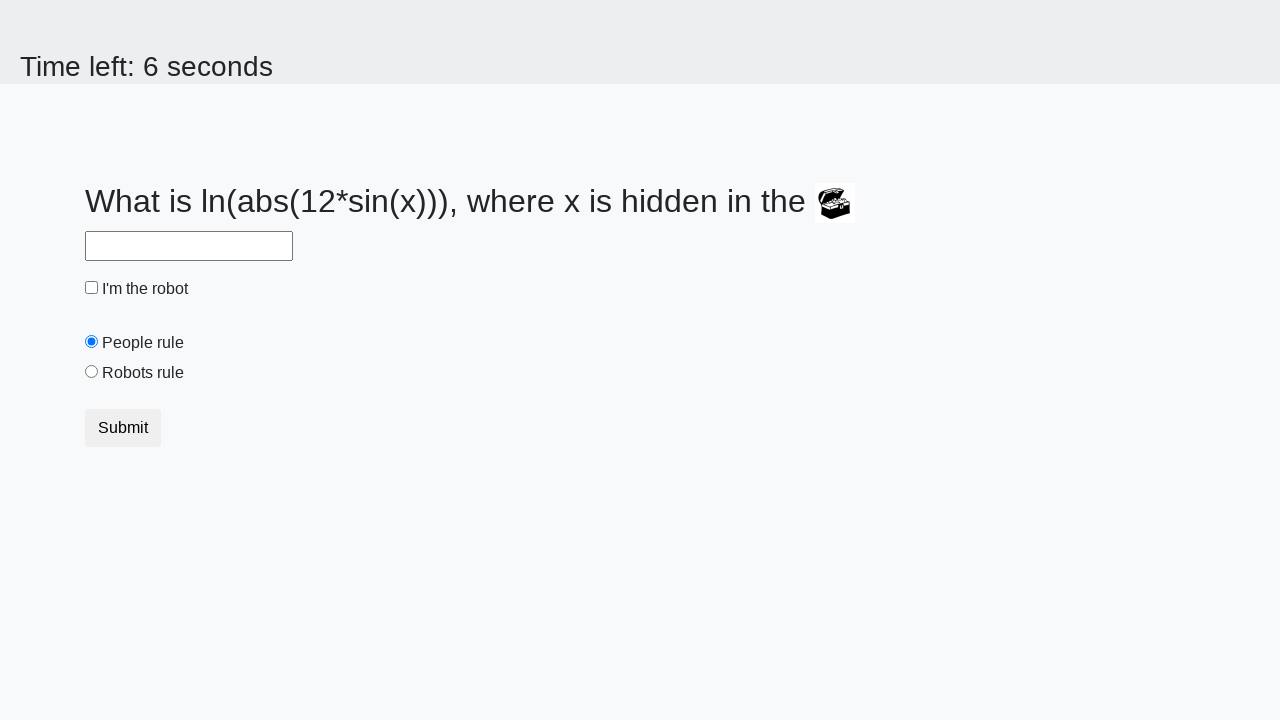

Located treasure element
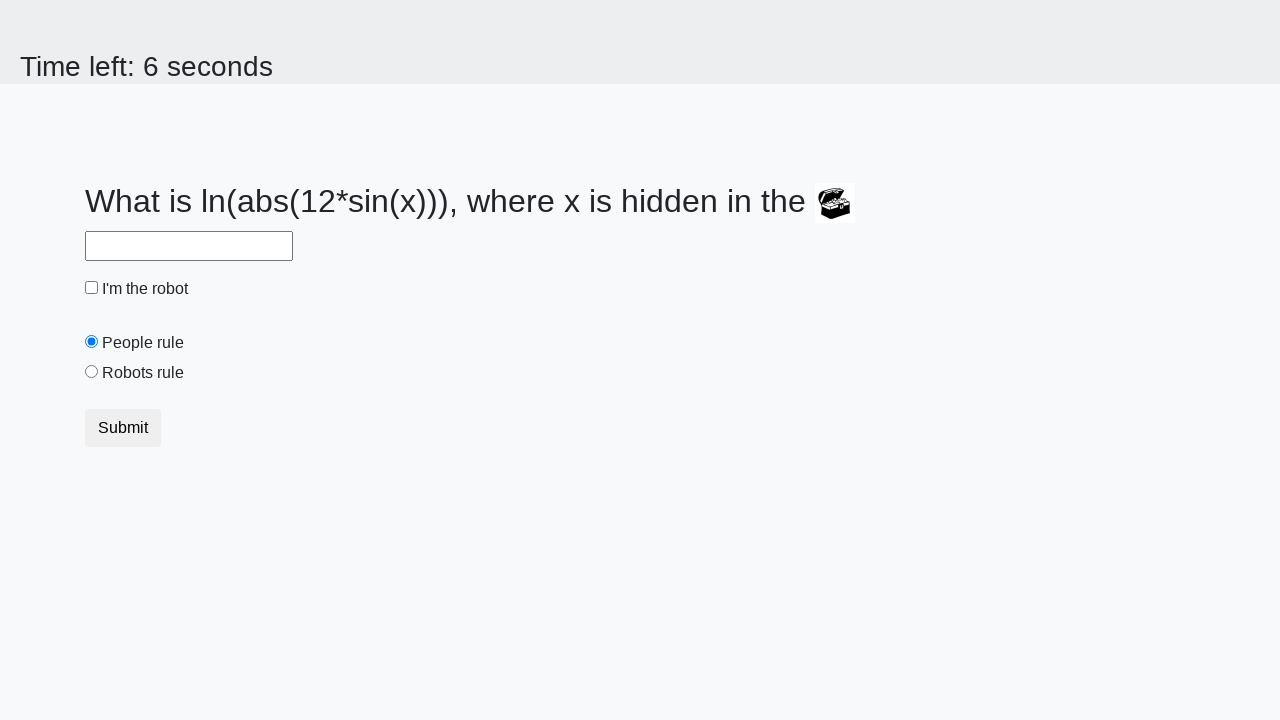

Retrieved valuex attribute from treasure element: 754
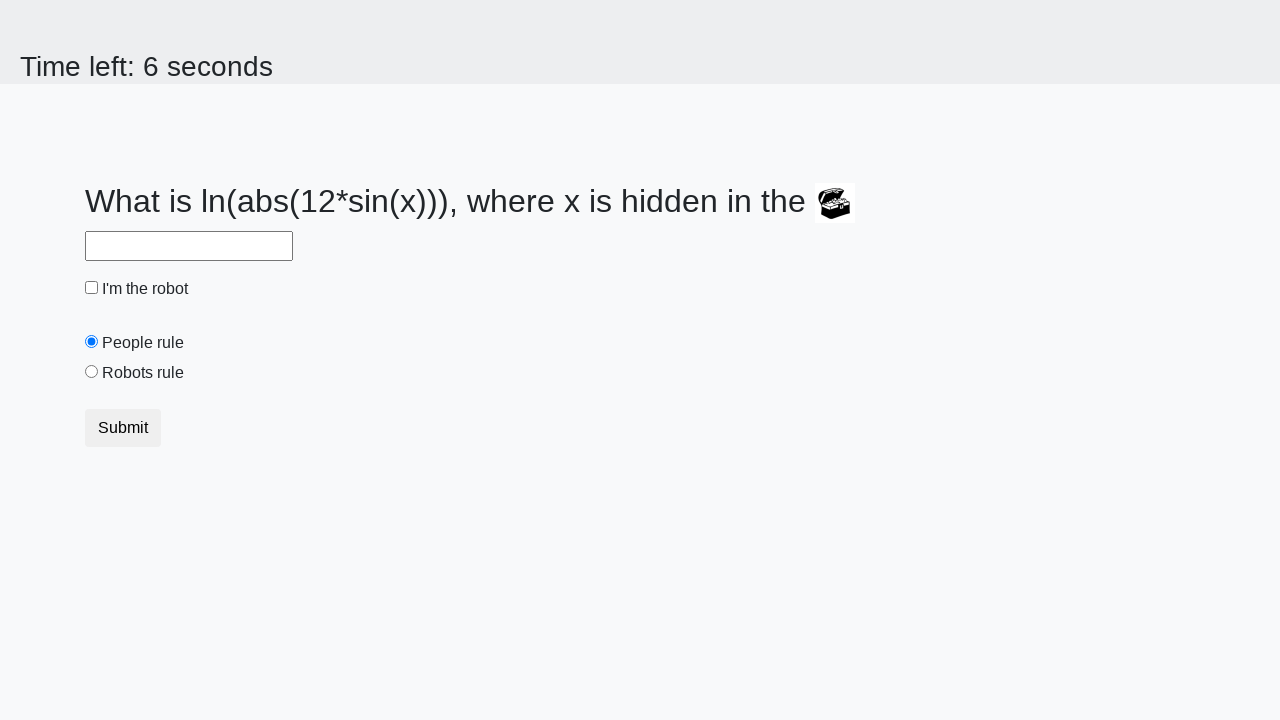

Calculated result using formula: -1.545775781470873
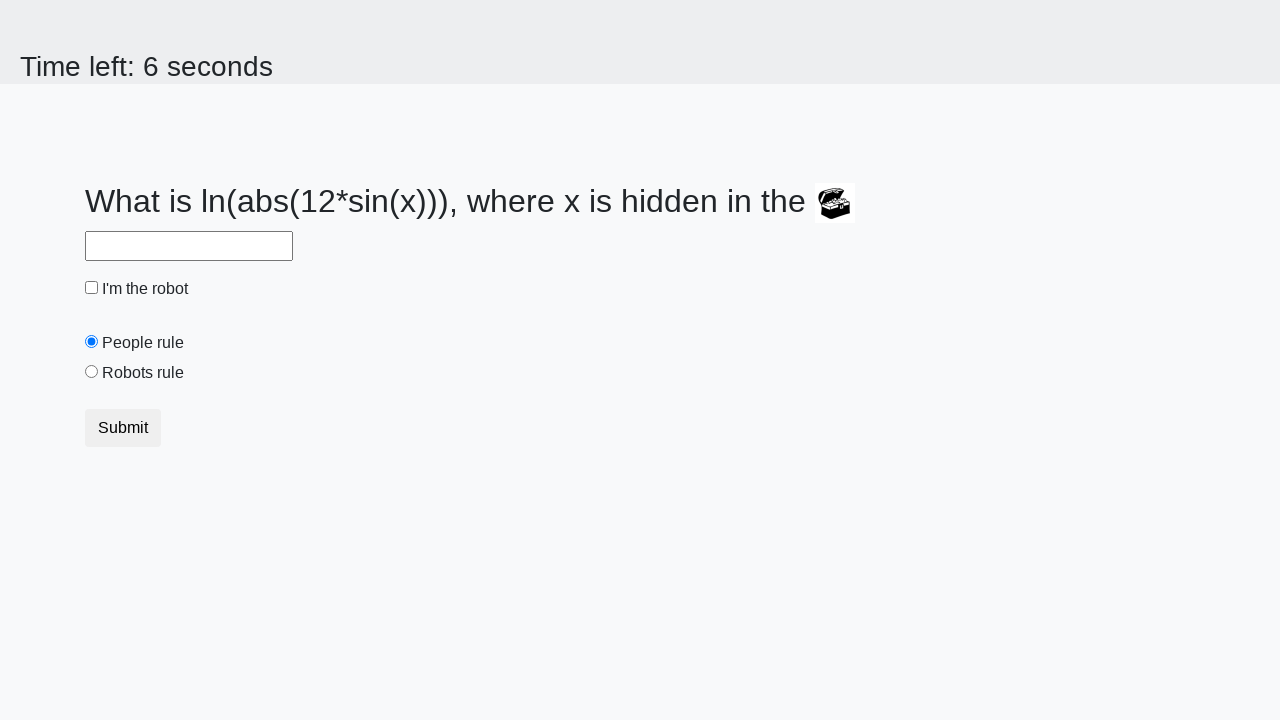

Filled answer field with calculated value: -1.545775781470873 on #answer
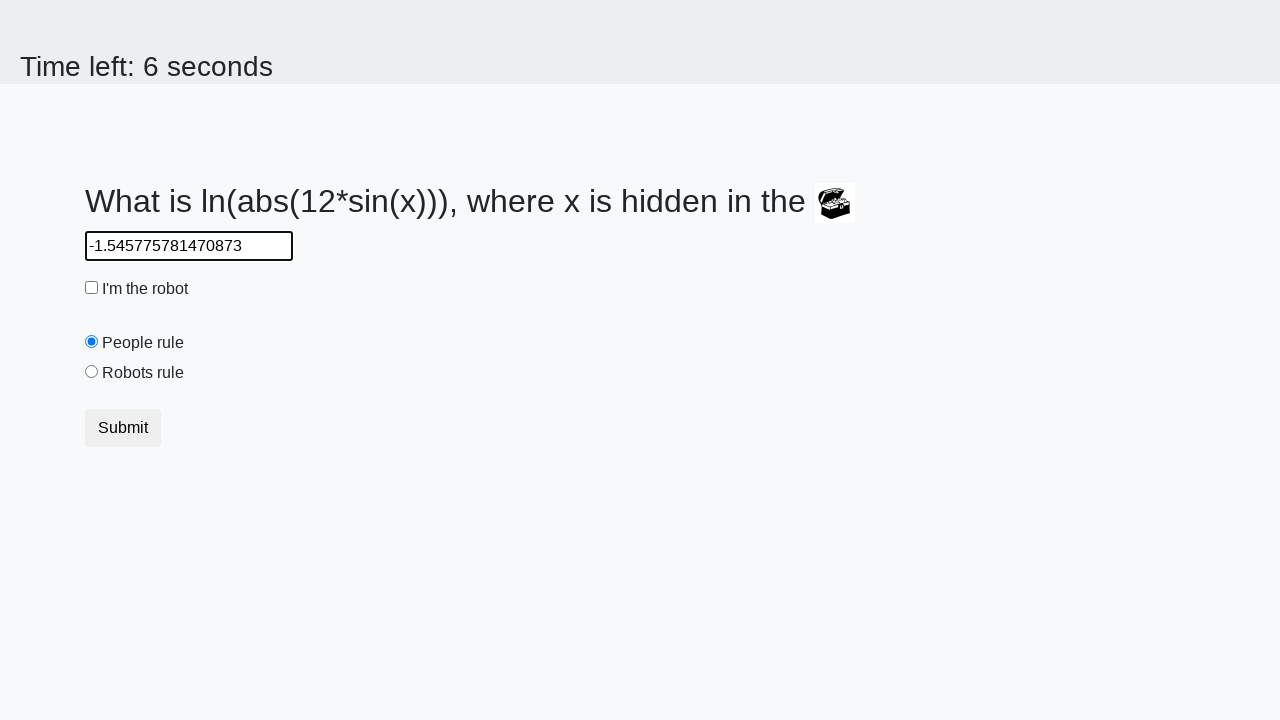

Clicked robot checkbox at (92, 288) on #robotCheckbox
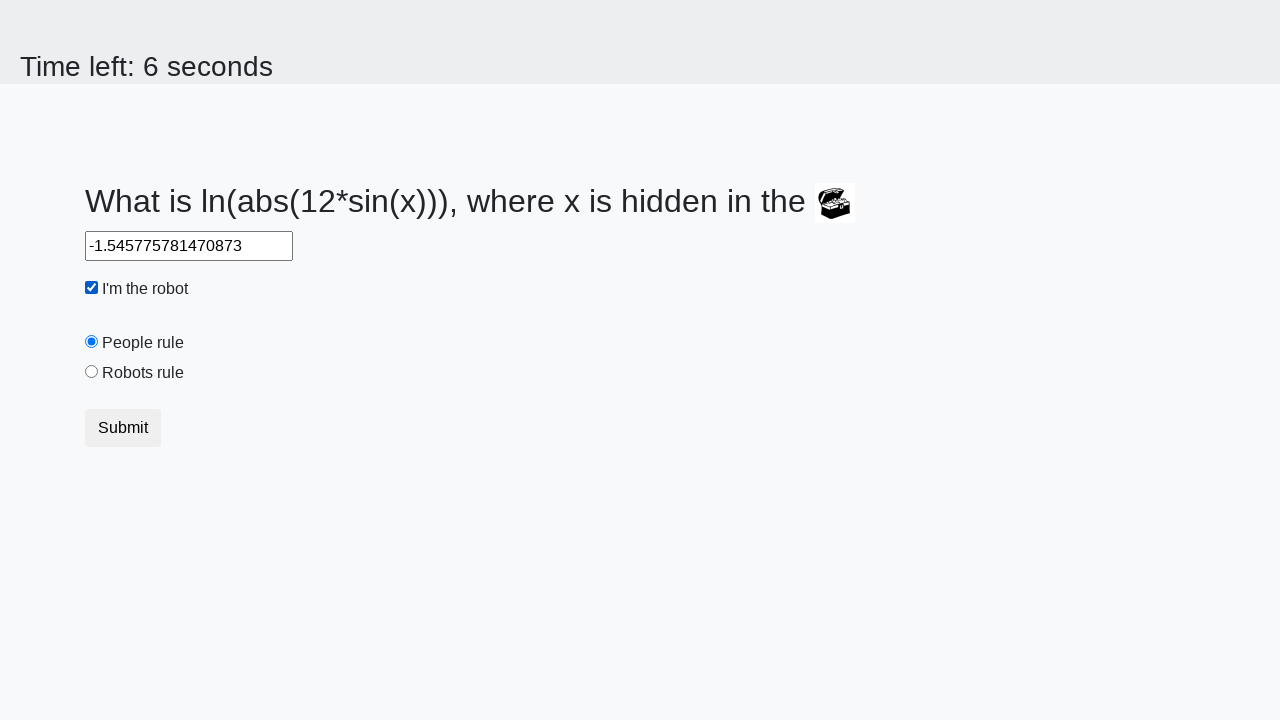

Clicked robots rule radio button at (92, 372) on #robotsRule
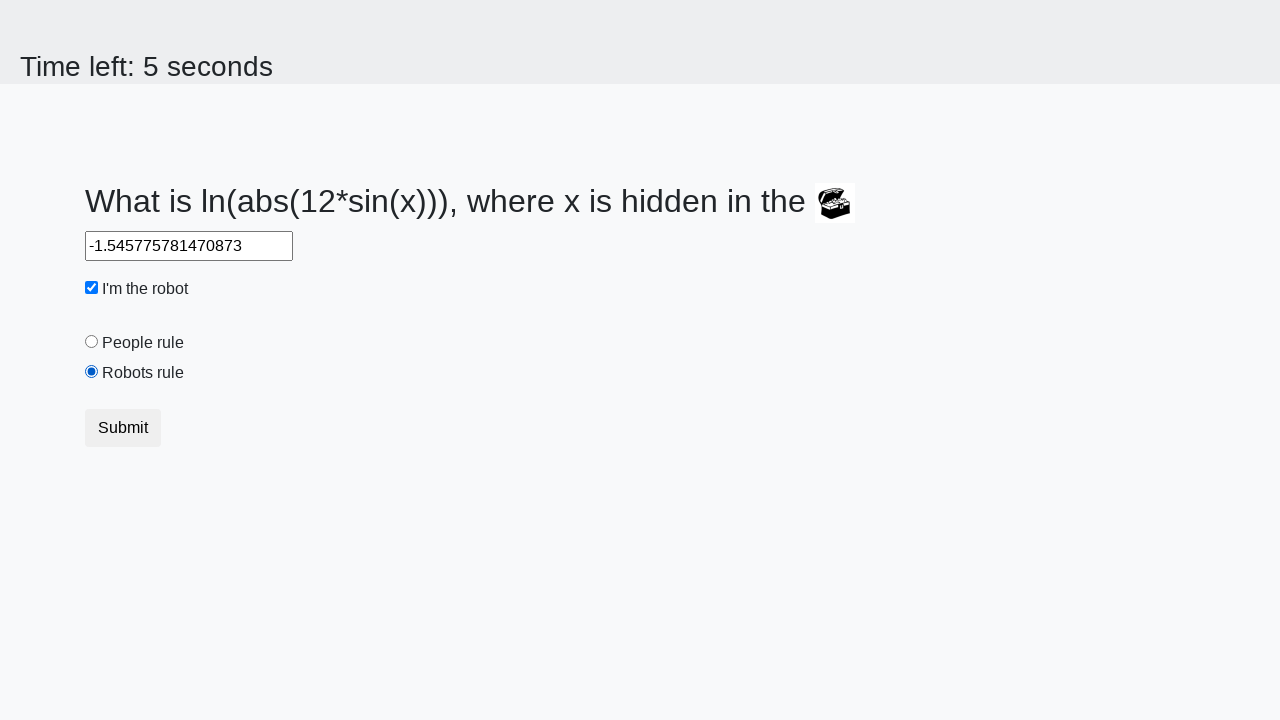

Clicked submit button to submit form at (123, 428) on button[type='submit']
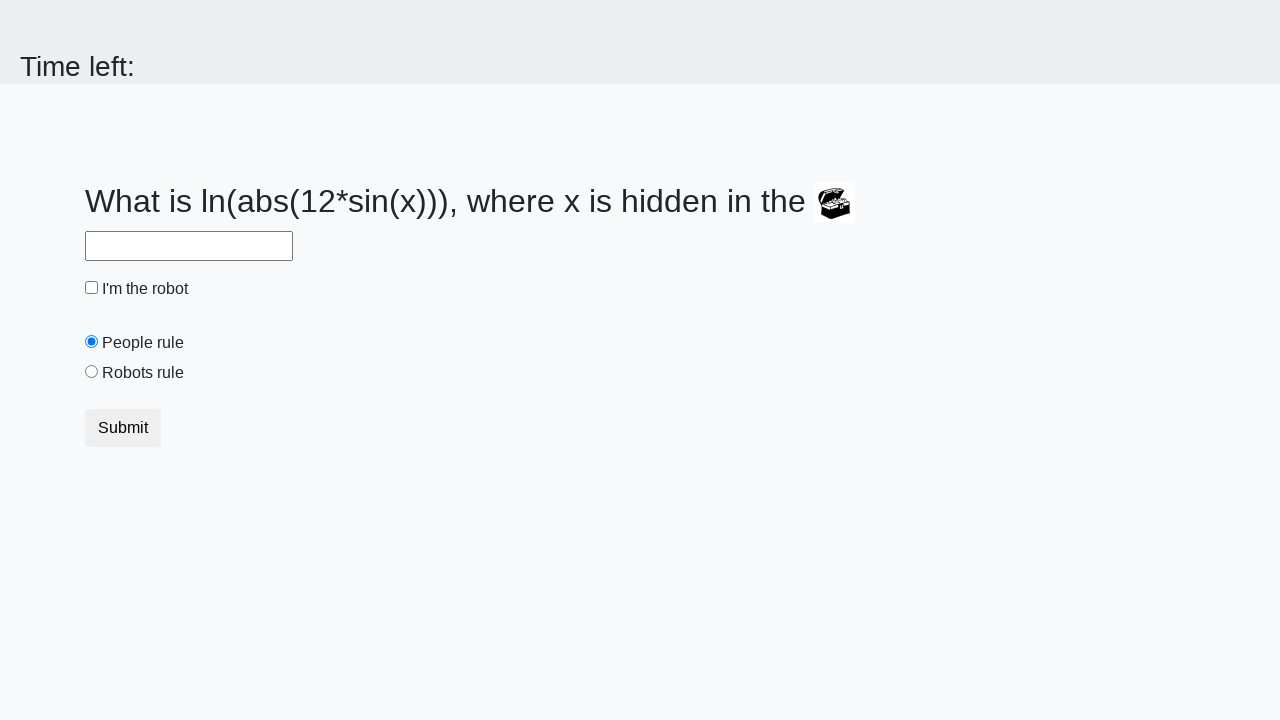

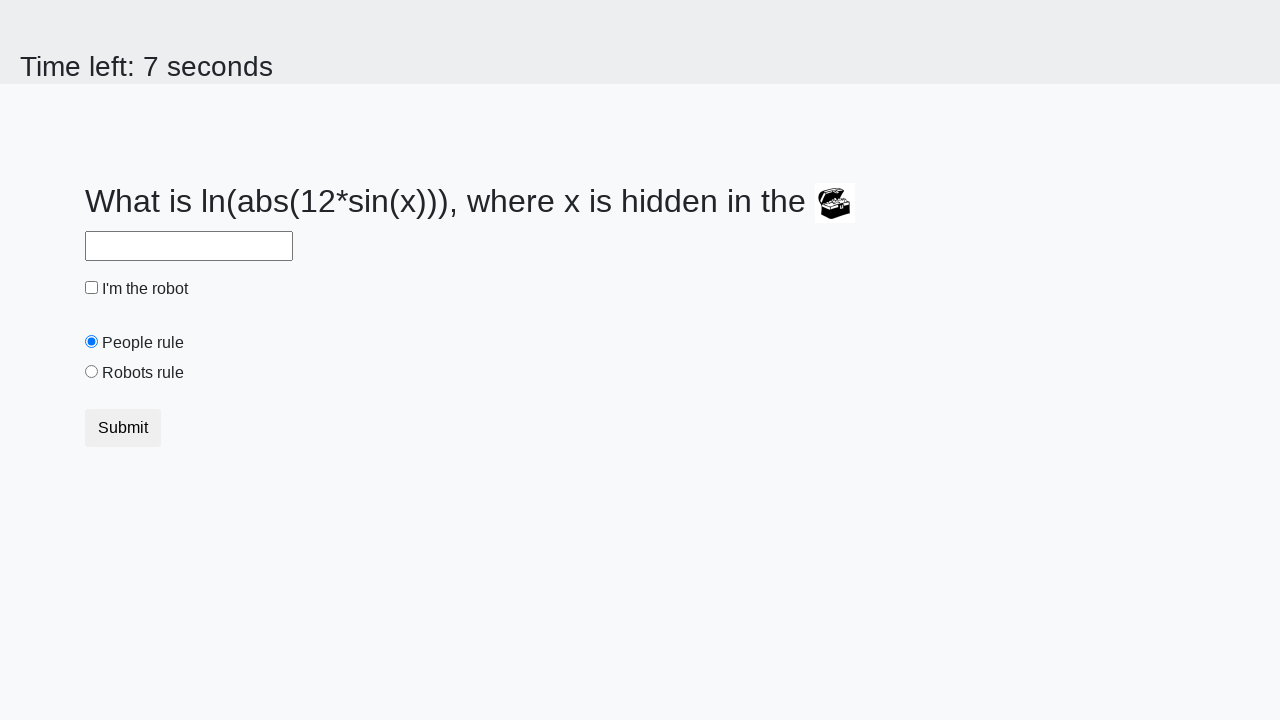